Tests filling a text field within an iframe on a Shadow DOM demonstration page

Starting URL: https://selectorshub.com/shadow-dom-in-iframe/

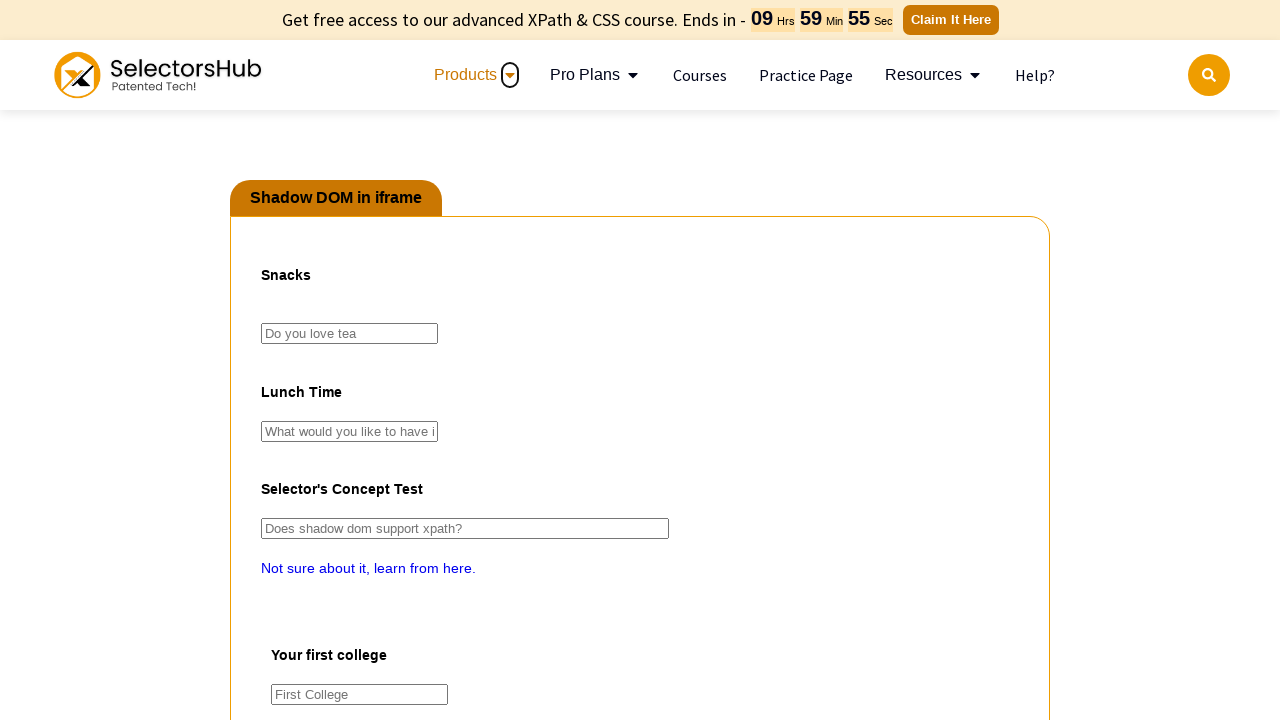

Switched to iframe named 'pact'
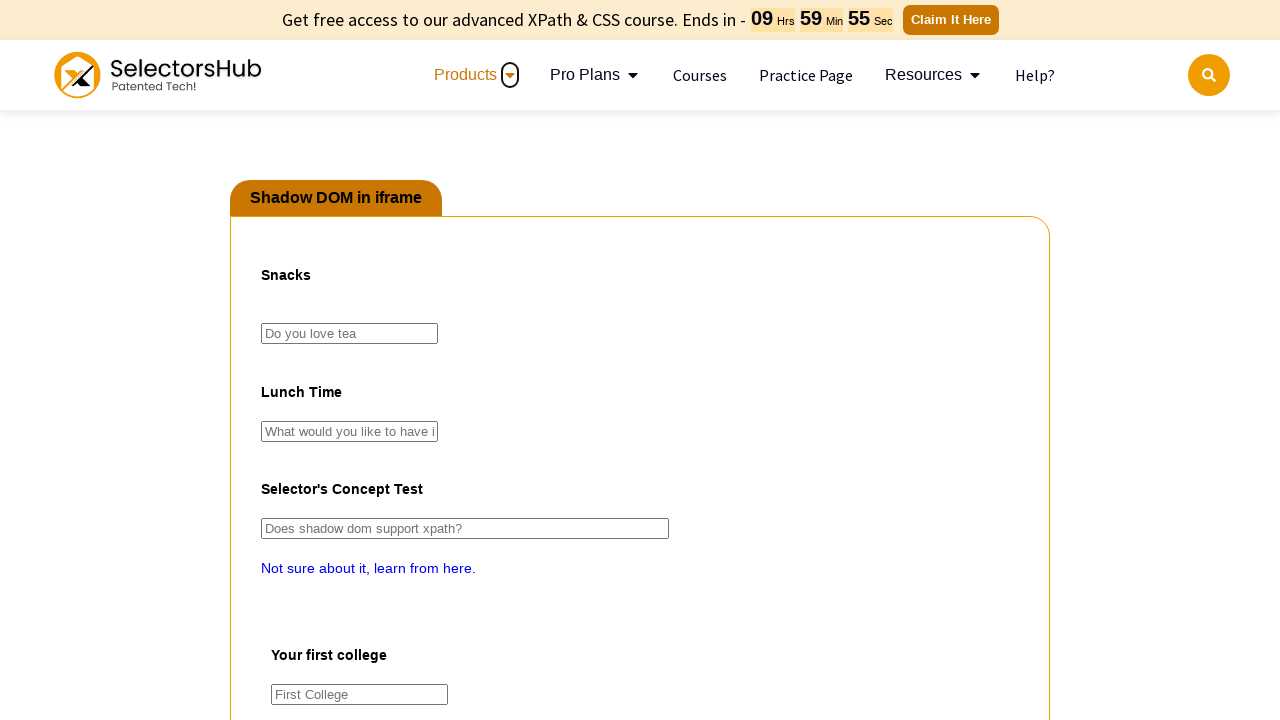

Filled tea input field with 'GreenTEA' on #tea
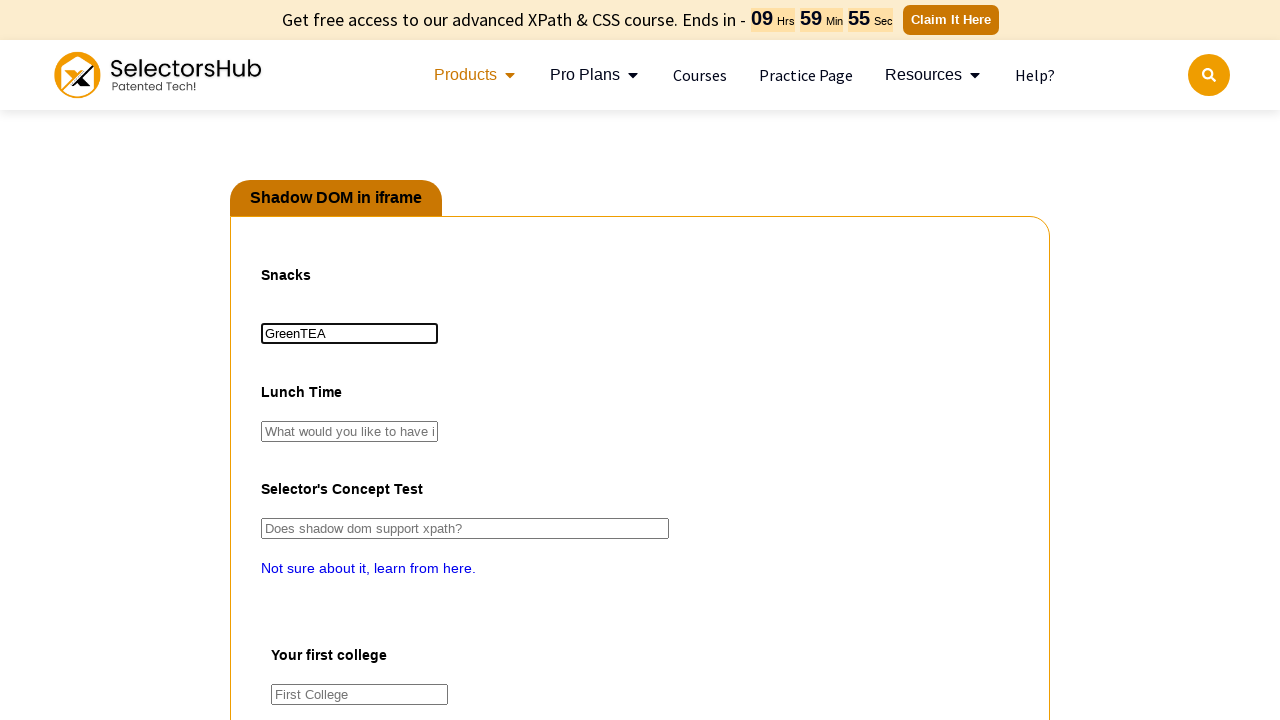

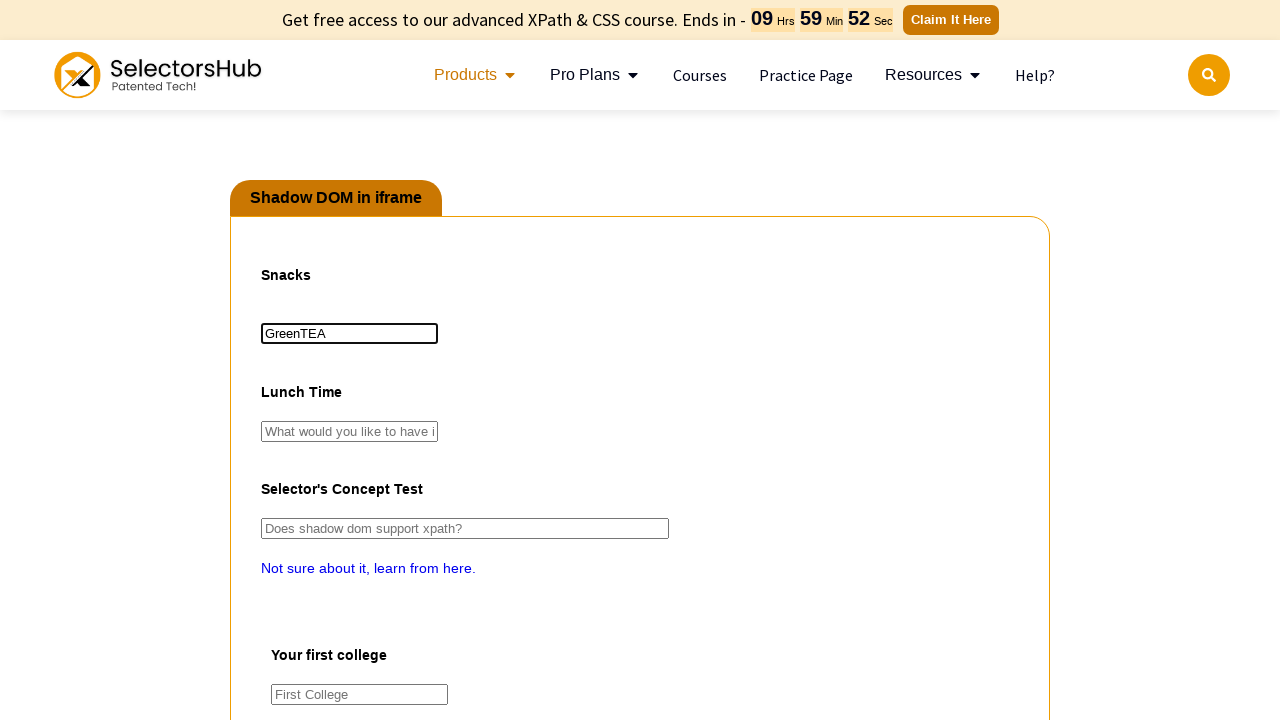